Tests clicking on multiple year link elements sequentially on an AJAX-based page

Starting URL: https://scrapethissite.com/pages/ajax-javascript/#2011

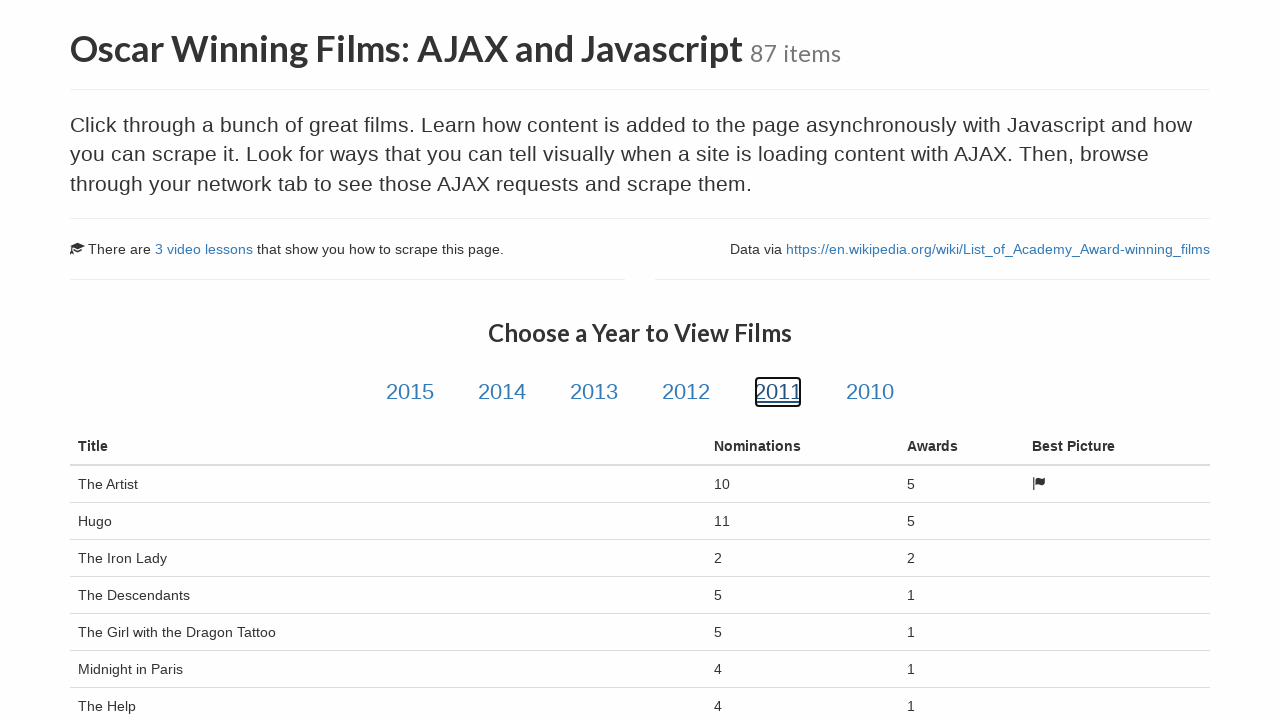

Located all year link elements on the page
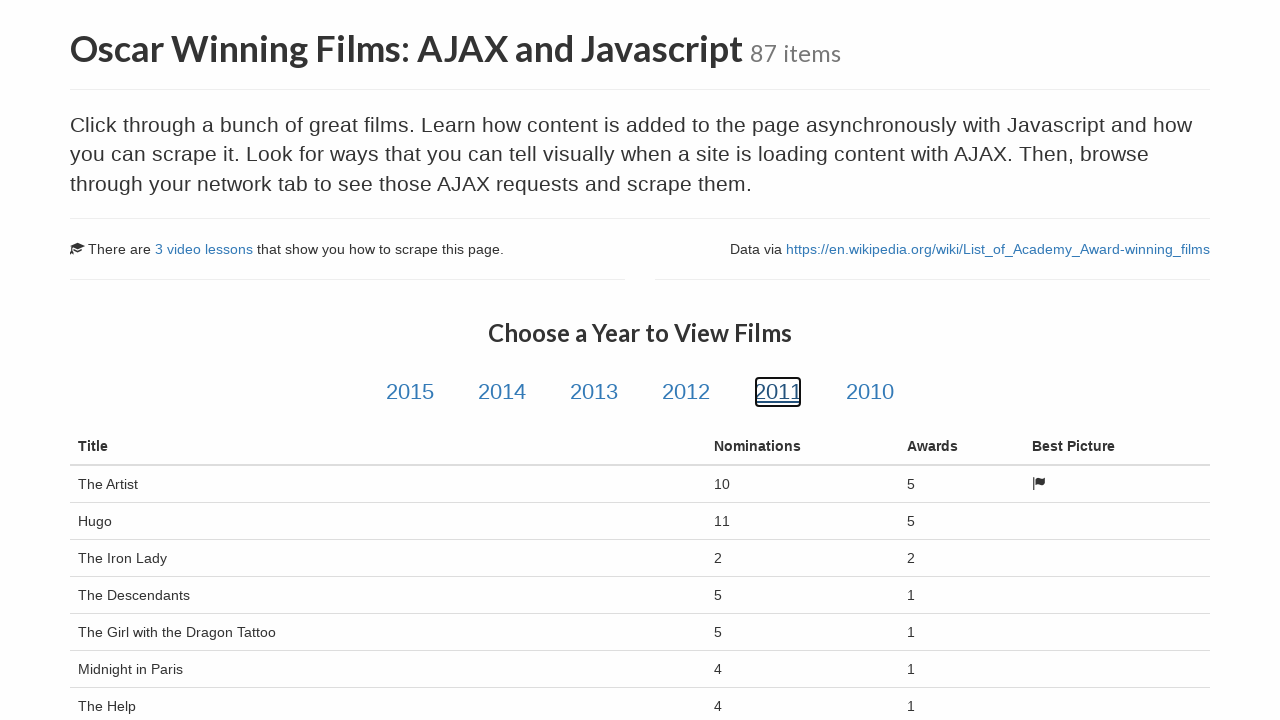

Found 6 year links to click
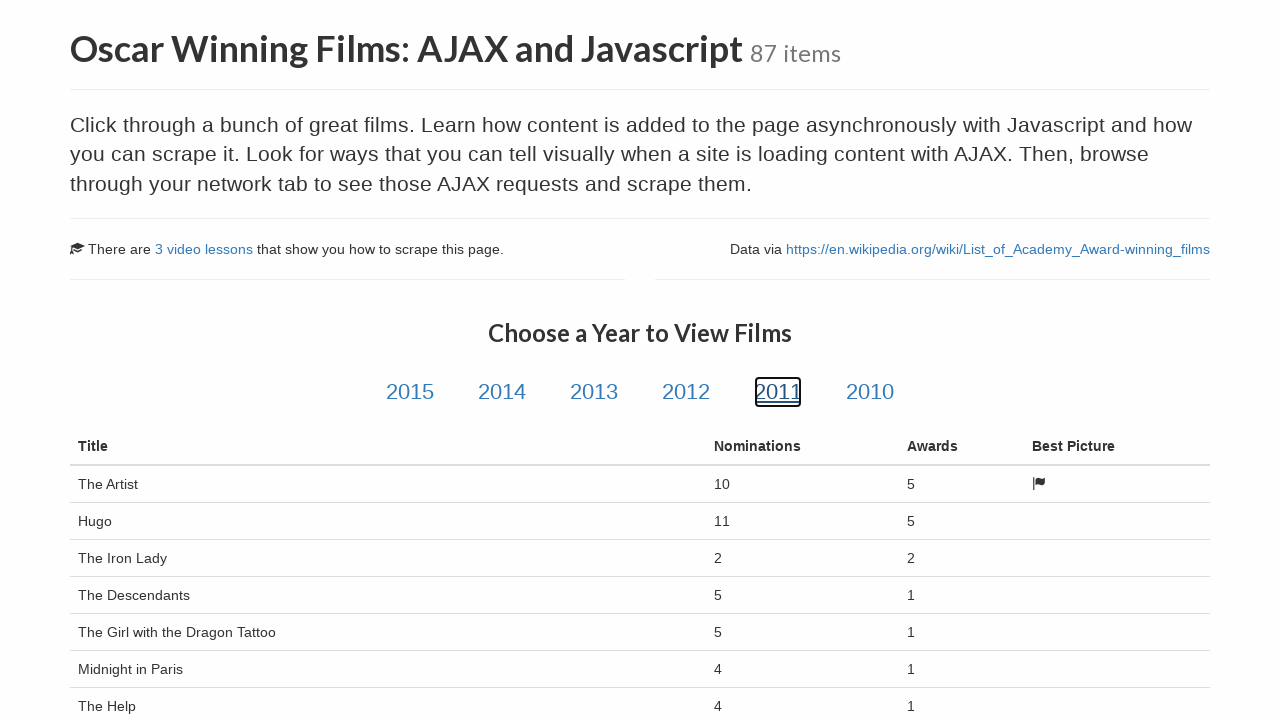

Clicked year link 1 of 6 at (410, 392) on .year-link >> nth=0
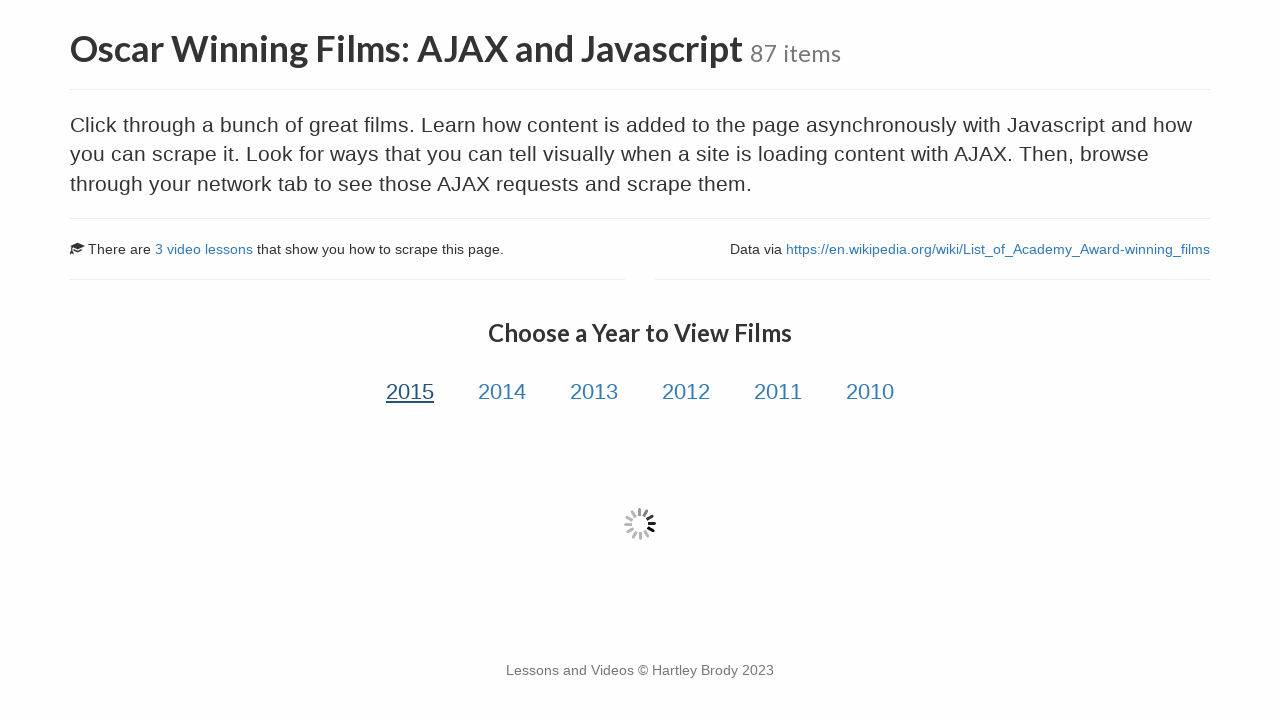

Waited 2 seconds for AJAX content to load after clicking year link 1
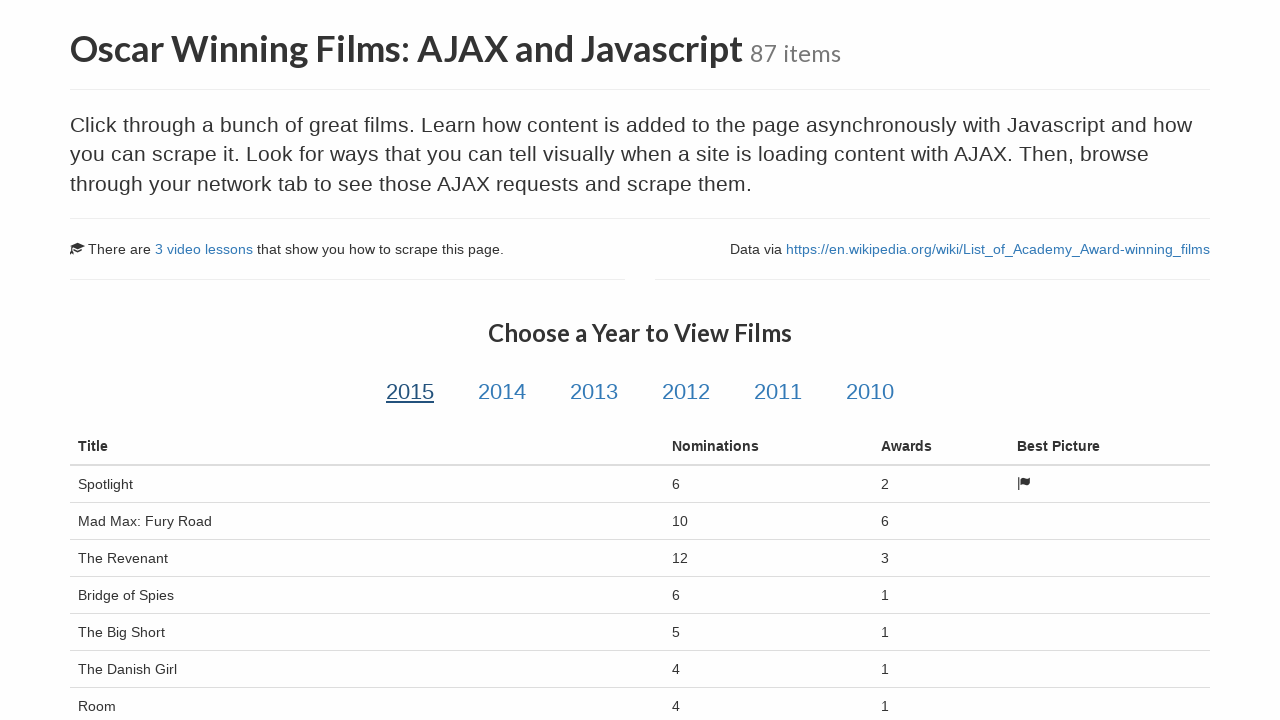

Clicked year link 2 of 6 at (502, 392) on .year-link >> nth=1
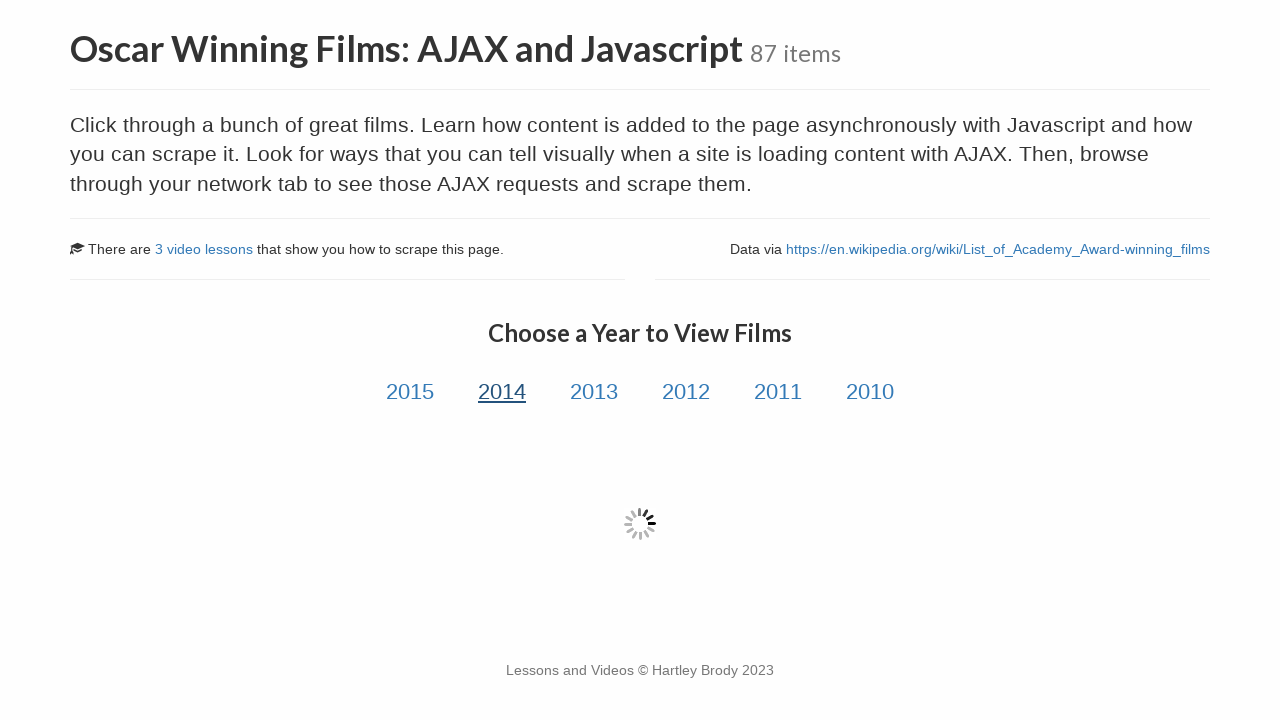

Waited 2 seconds for AJAX content to load after clicking year link 2
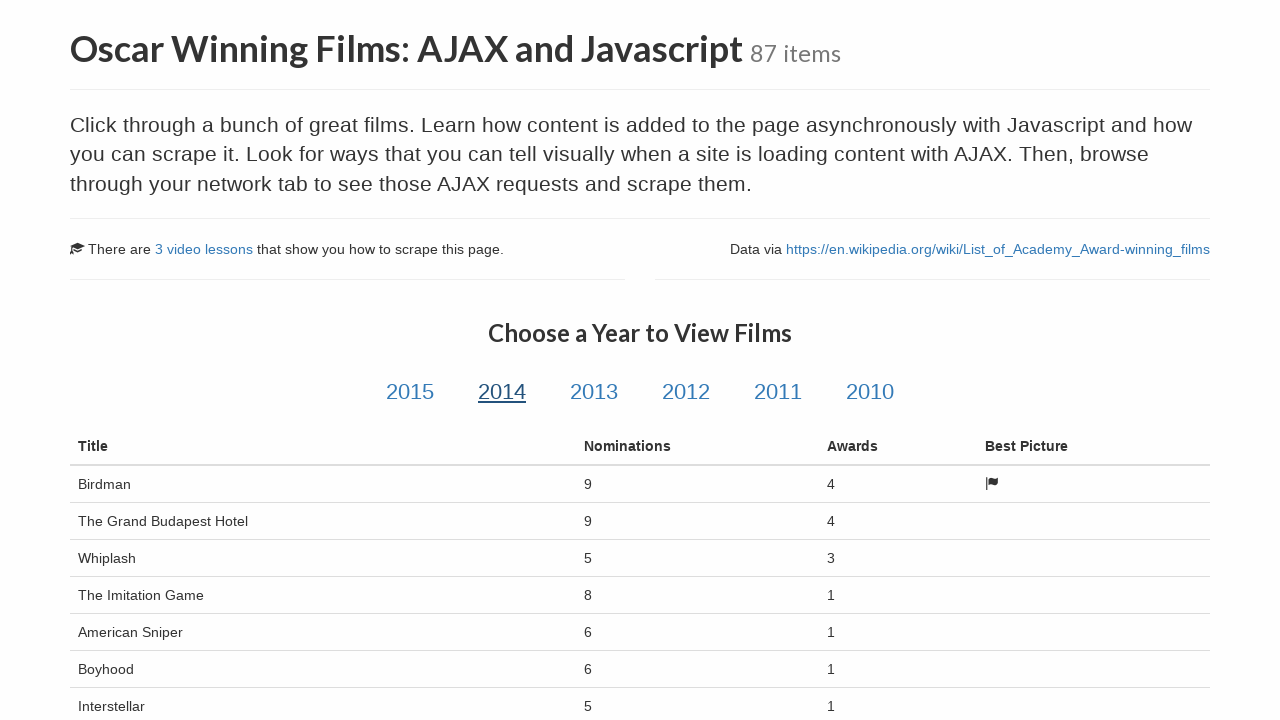

Clicked year link 3 of 6 at (594, 392) on .year-link >> nth=2
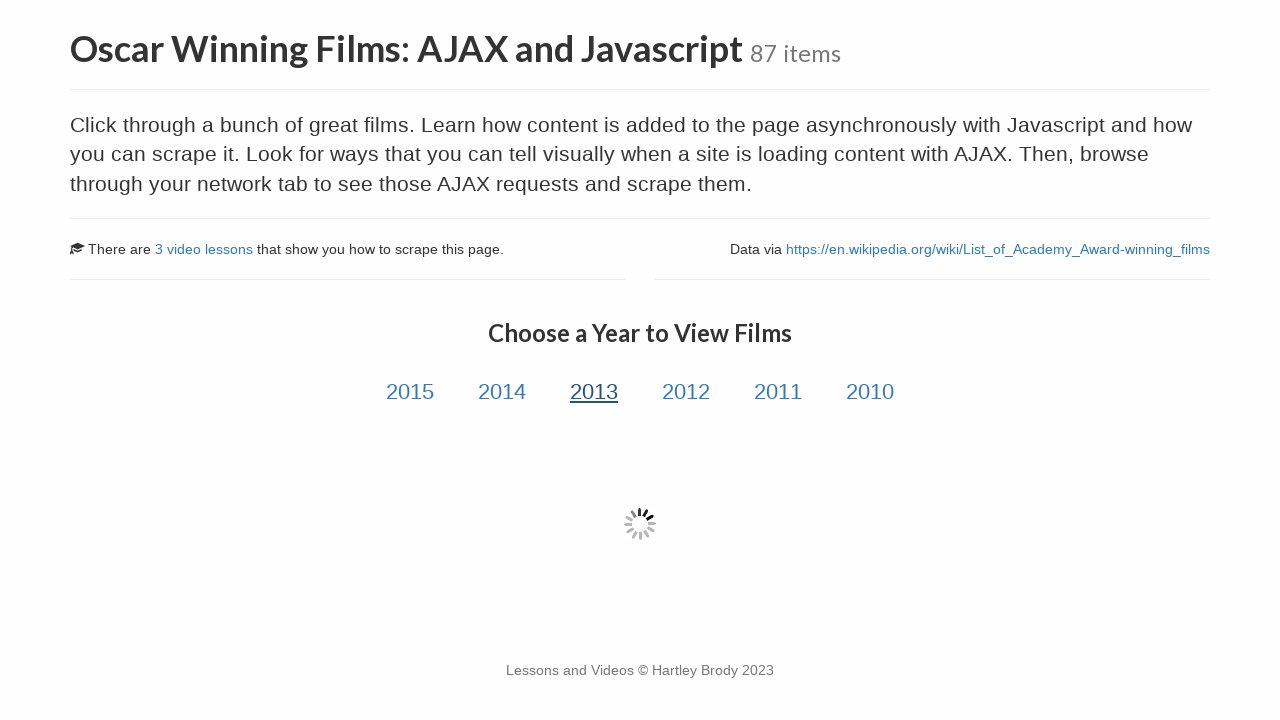

Waited 2 seconds for AJAX content to load after clicking year link 3
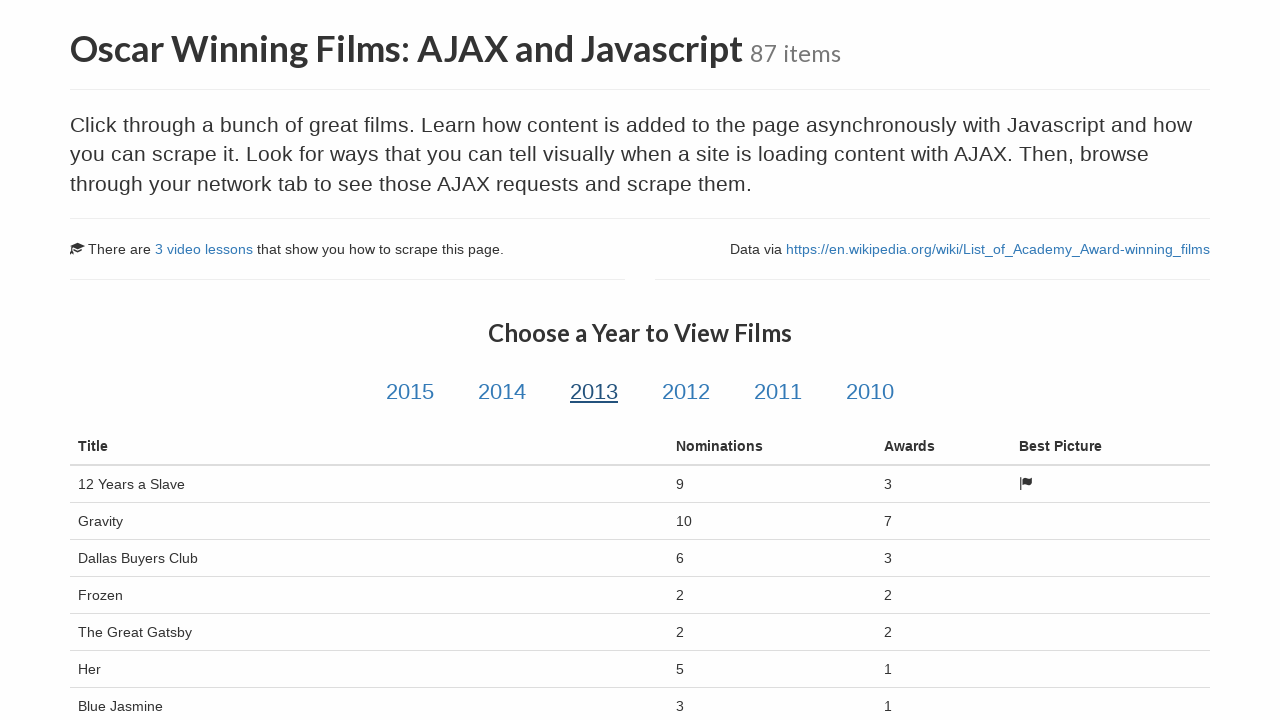

Clicked year link 4 of 6 at (686, 392) on .year-link >> nth=3
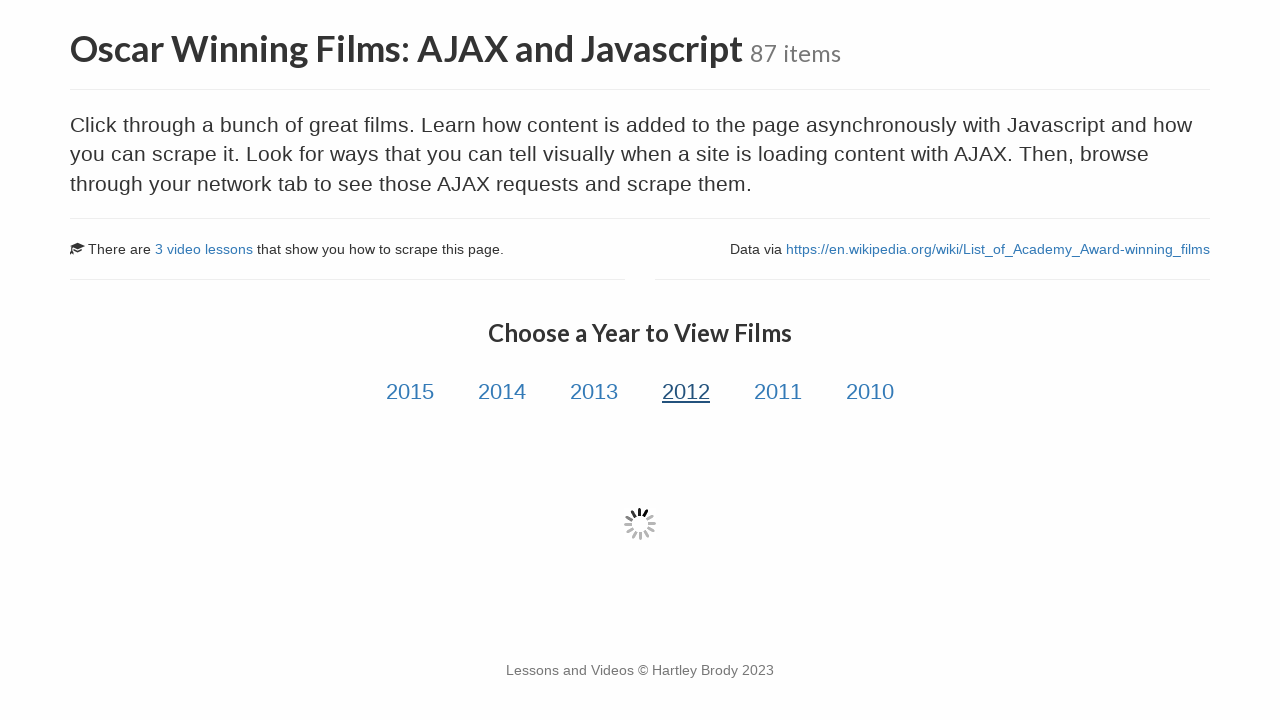

Waited 2 seconds for AJAX content to load after clicking year link 4
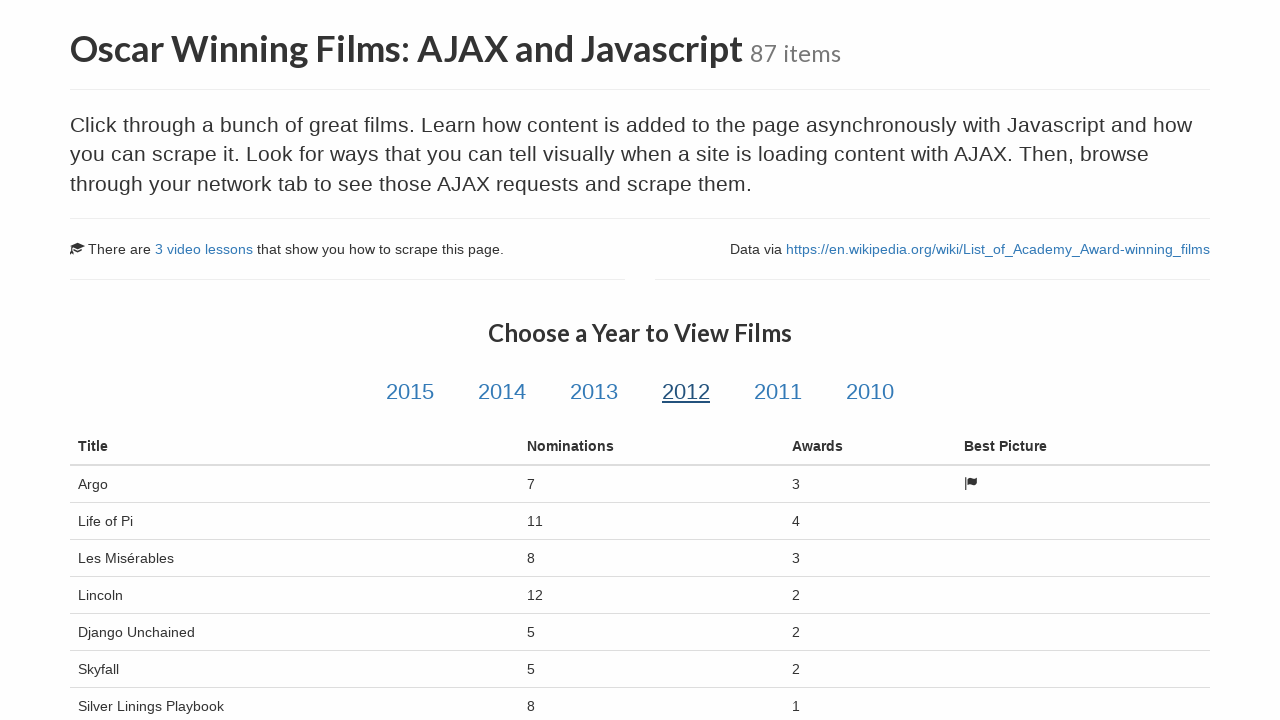

Clicked year link 5 of 6 at (778, 392) on .year-link >> nth=4
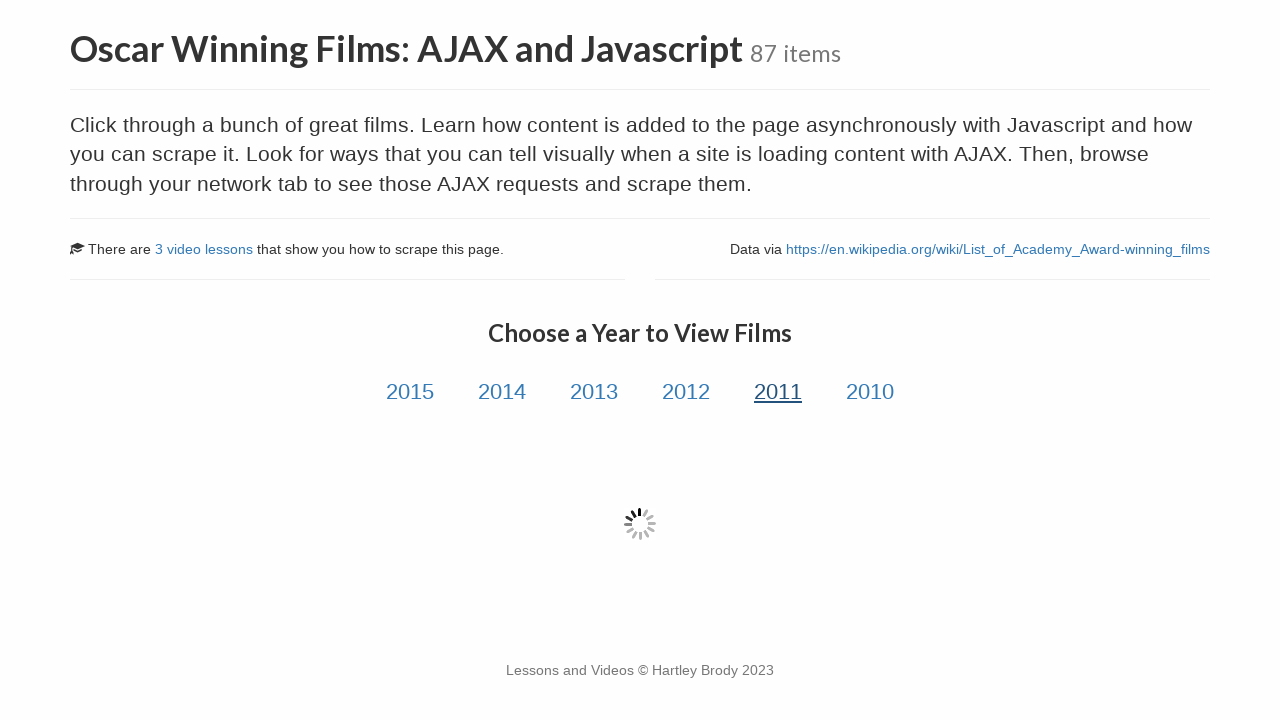

Waited 2 seconds for AJAX content to load after clicking year link 5
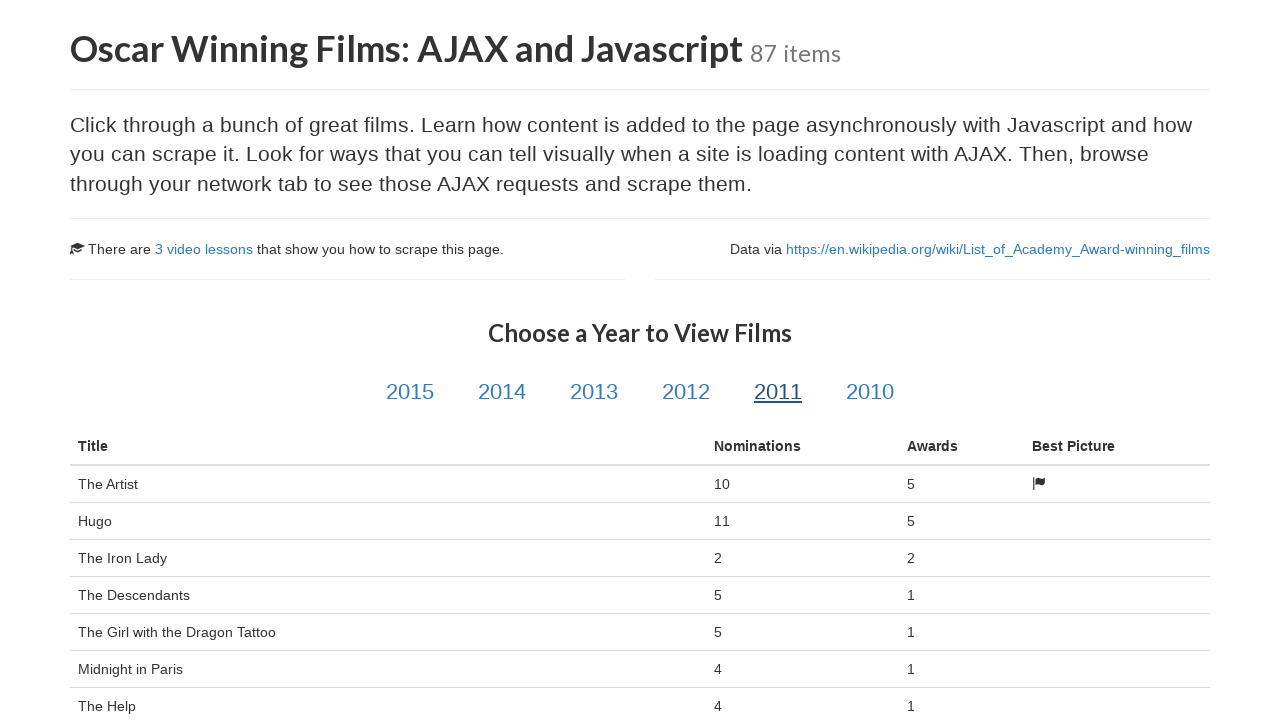

Clicked year link 6 of 6 at (870, 392) on .year-link >> nth=5
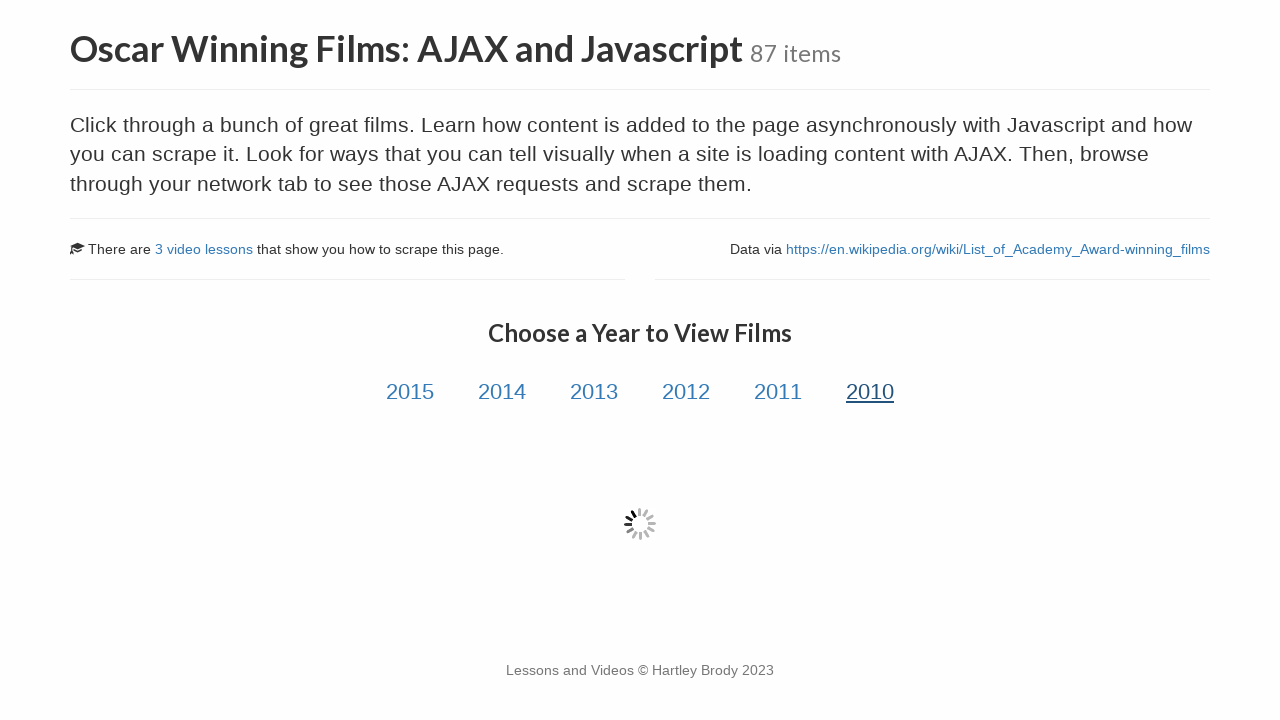

Waited 2 seconds for AJAX content to load after clicking year link 6
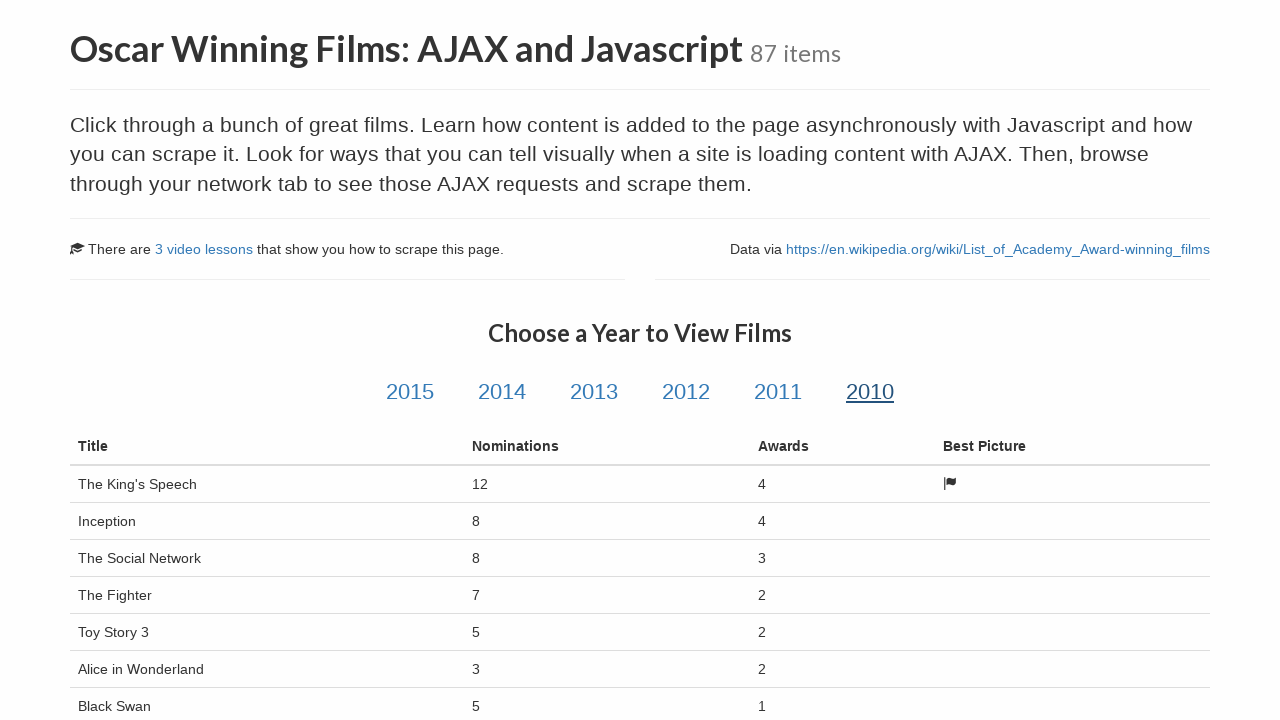

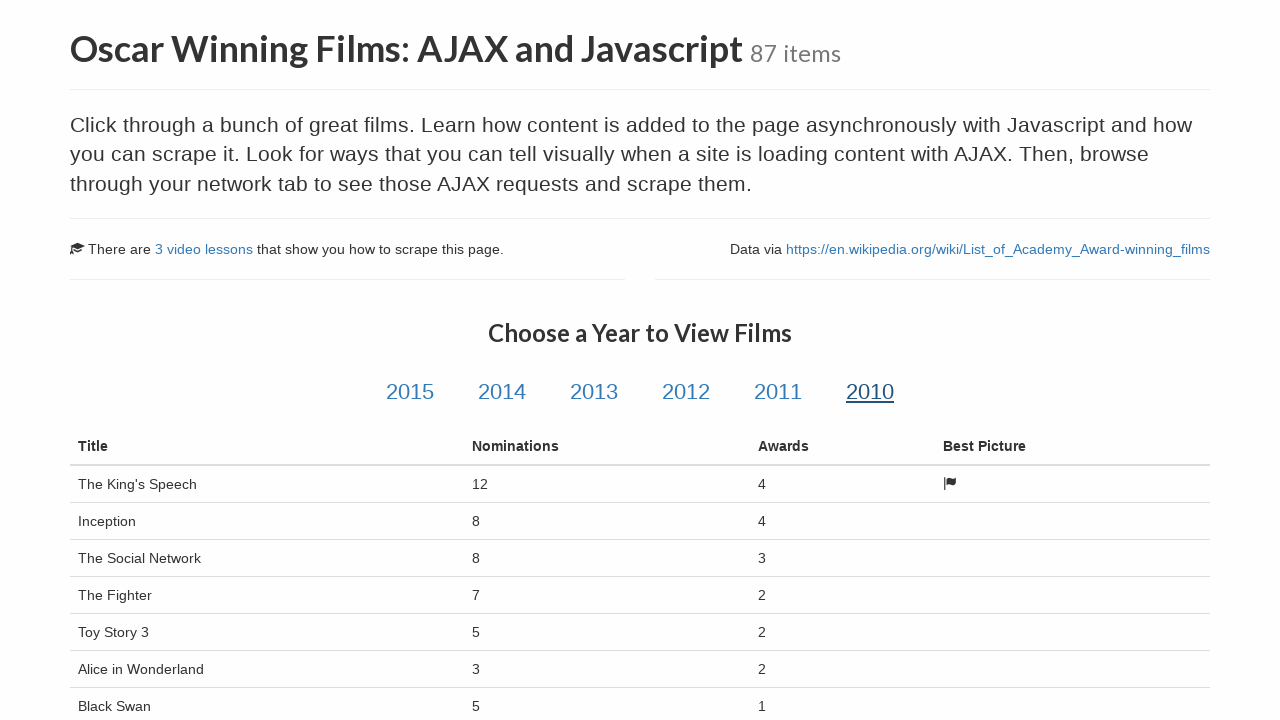